Navigates to OrangeHRM page and locates the logo image element to verify it exists and has a source attribute

Starting URL: http://alchemy.hguy.co/orangehrm

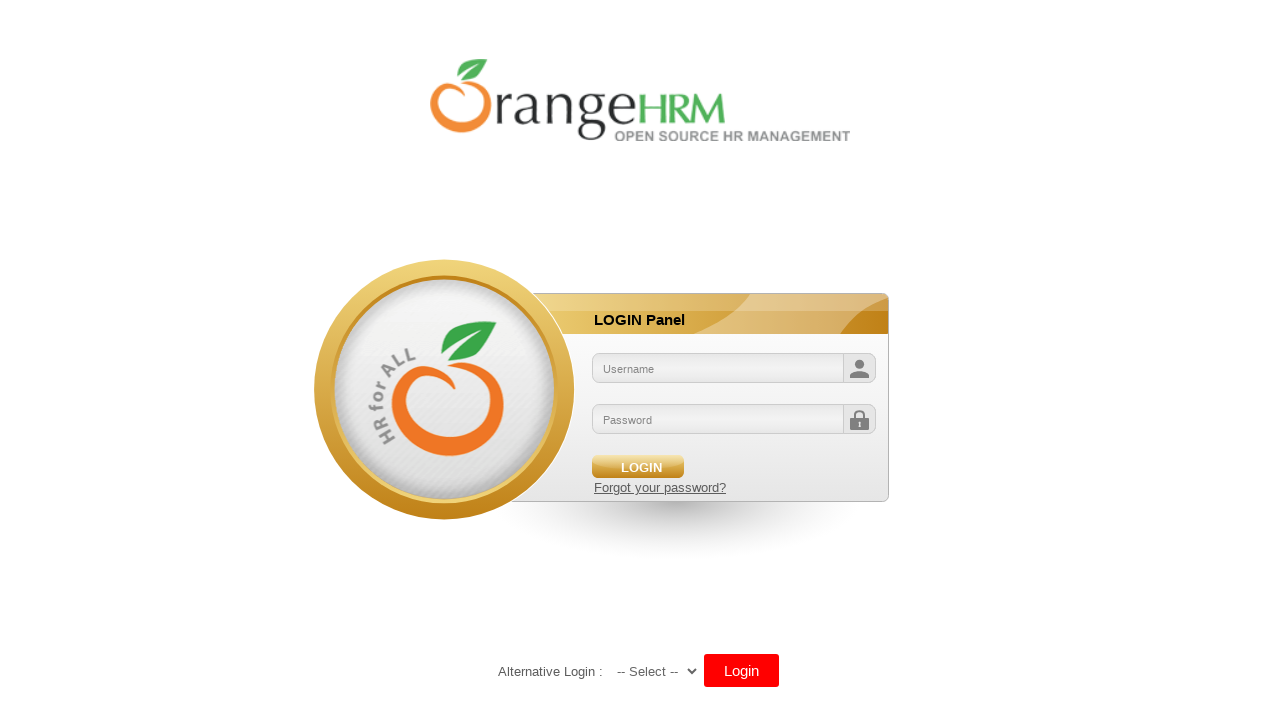

Navigated to OrangeHRM page at http://alchemy.hguy.co/orangehrm
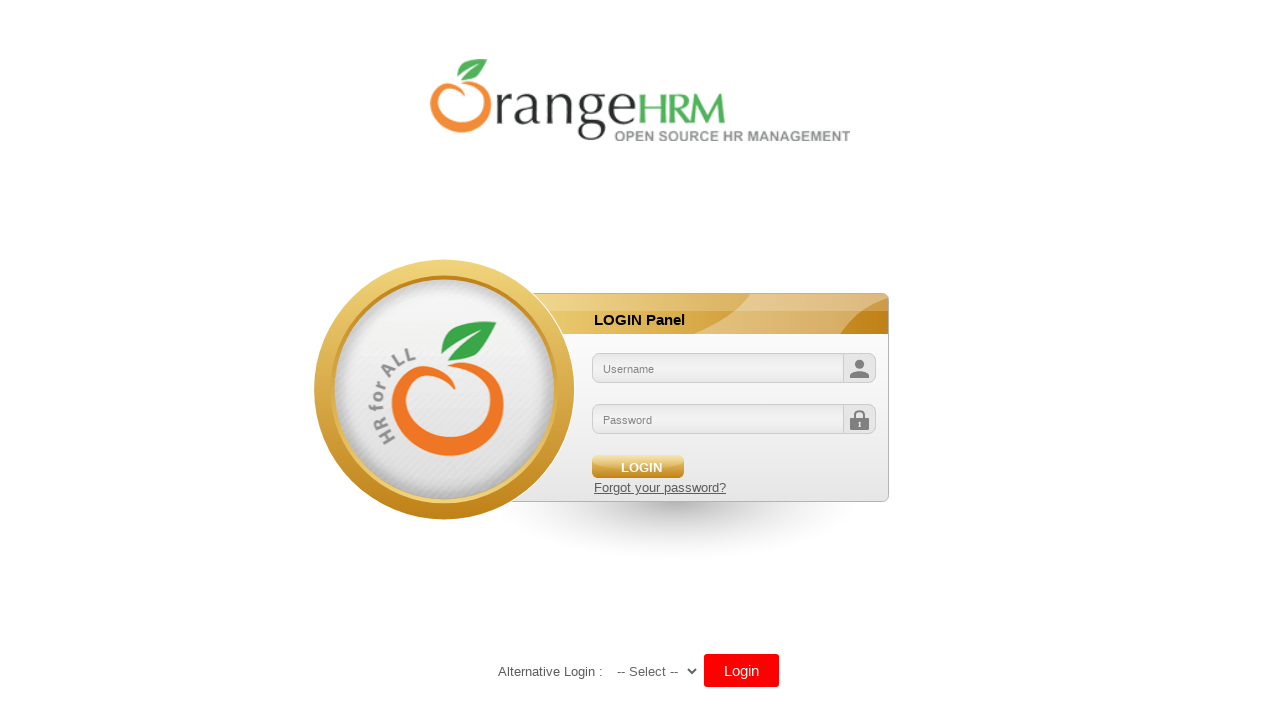

Located logo image element using XPath selector
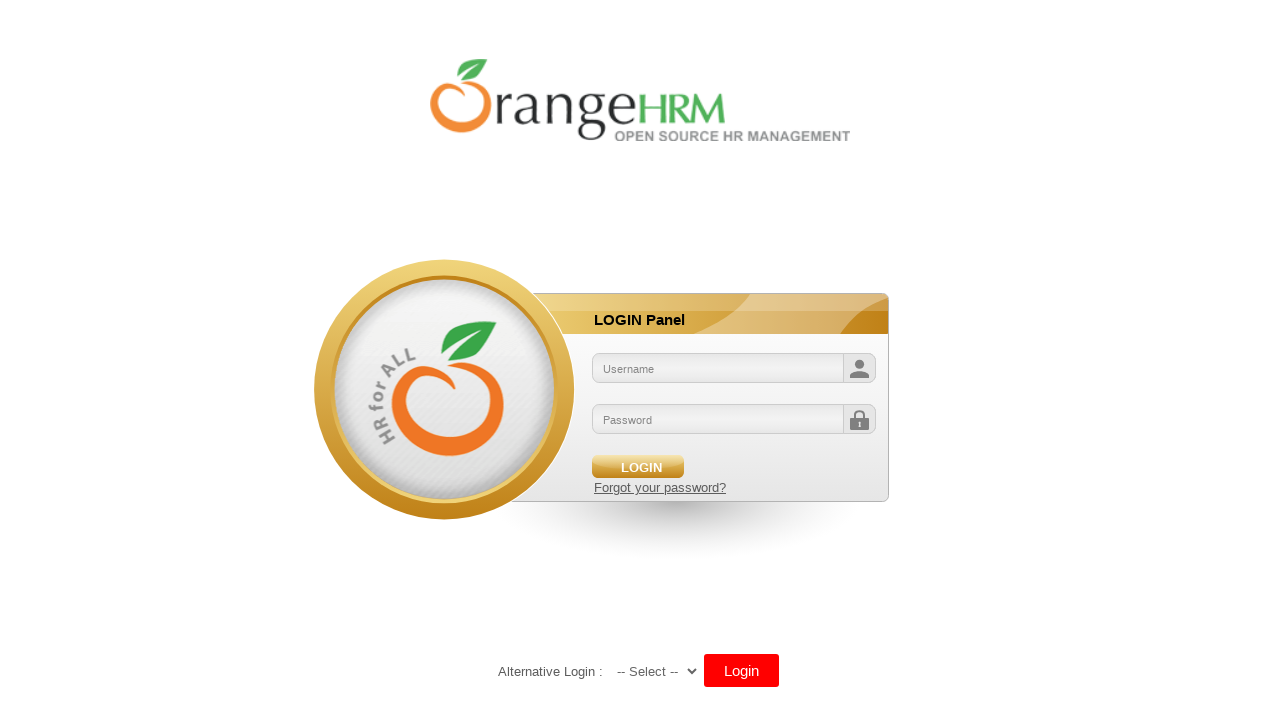

Logo image element is now visible
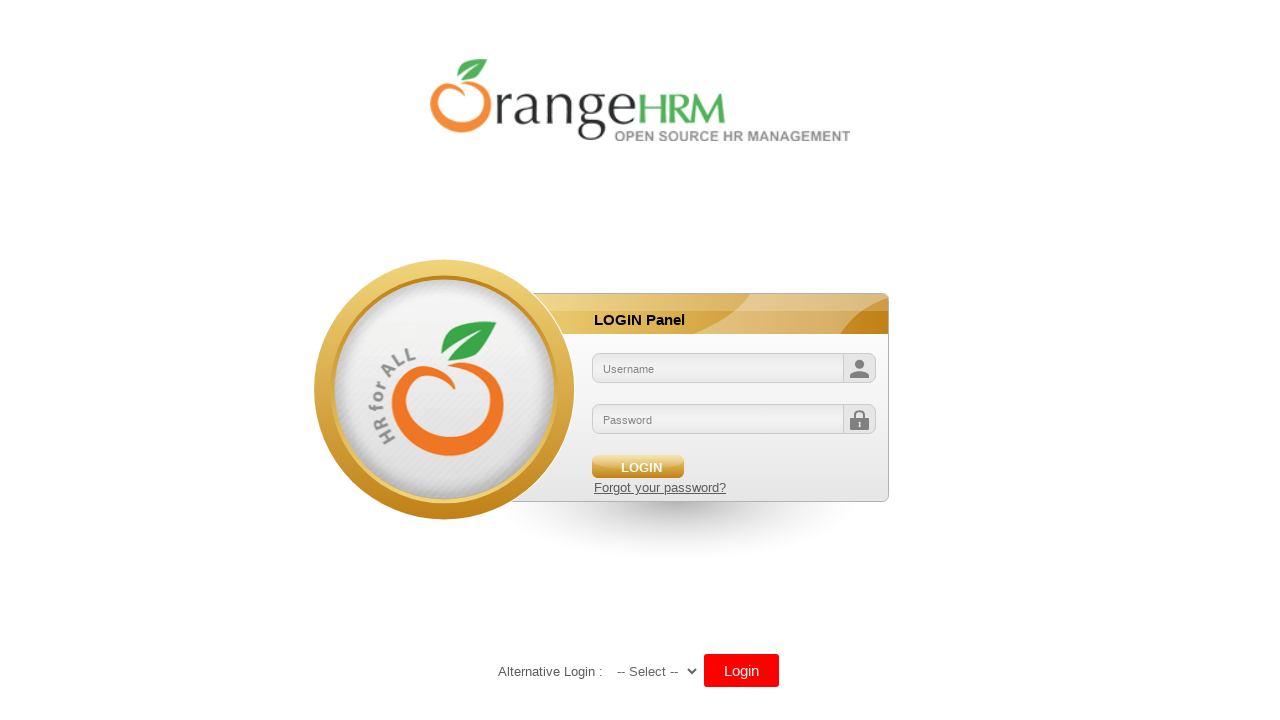

Retrieved src attribute from logo image: /orangehrm/symfony/web/webres_5d69118beeec64.10301452/themes/default/images/login/logo.png
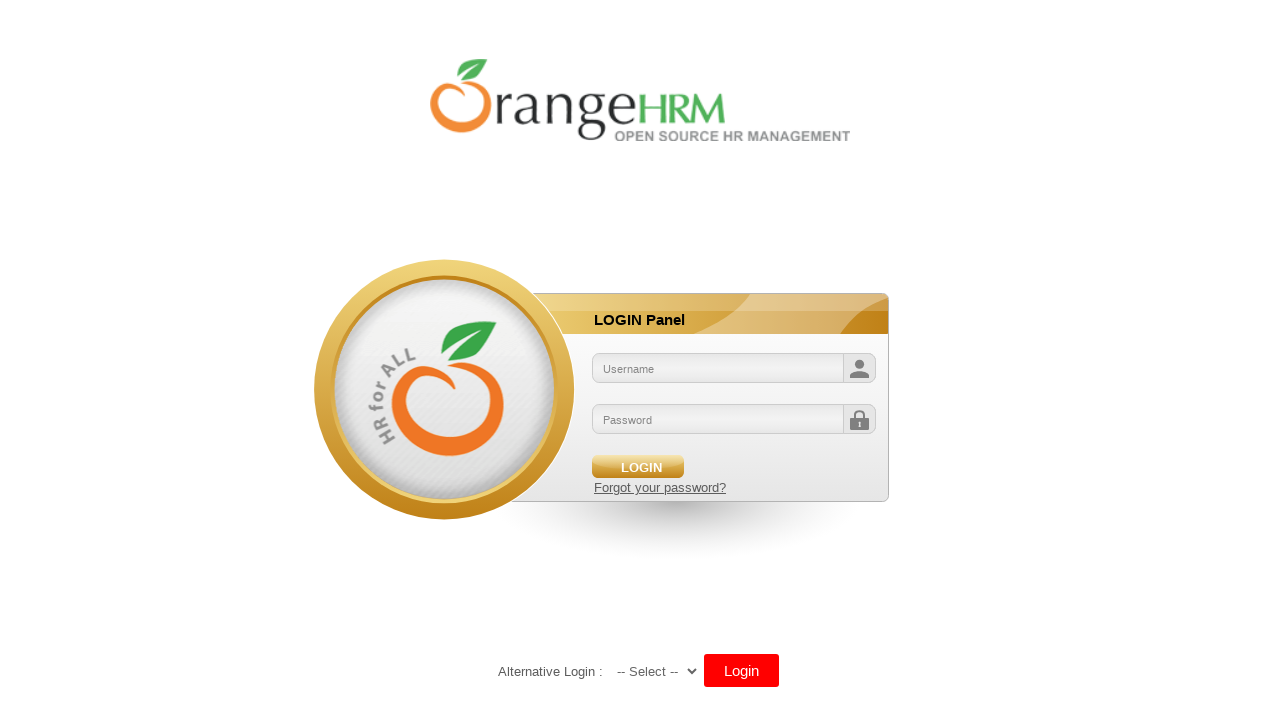

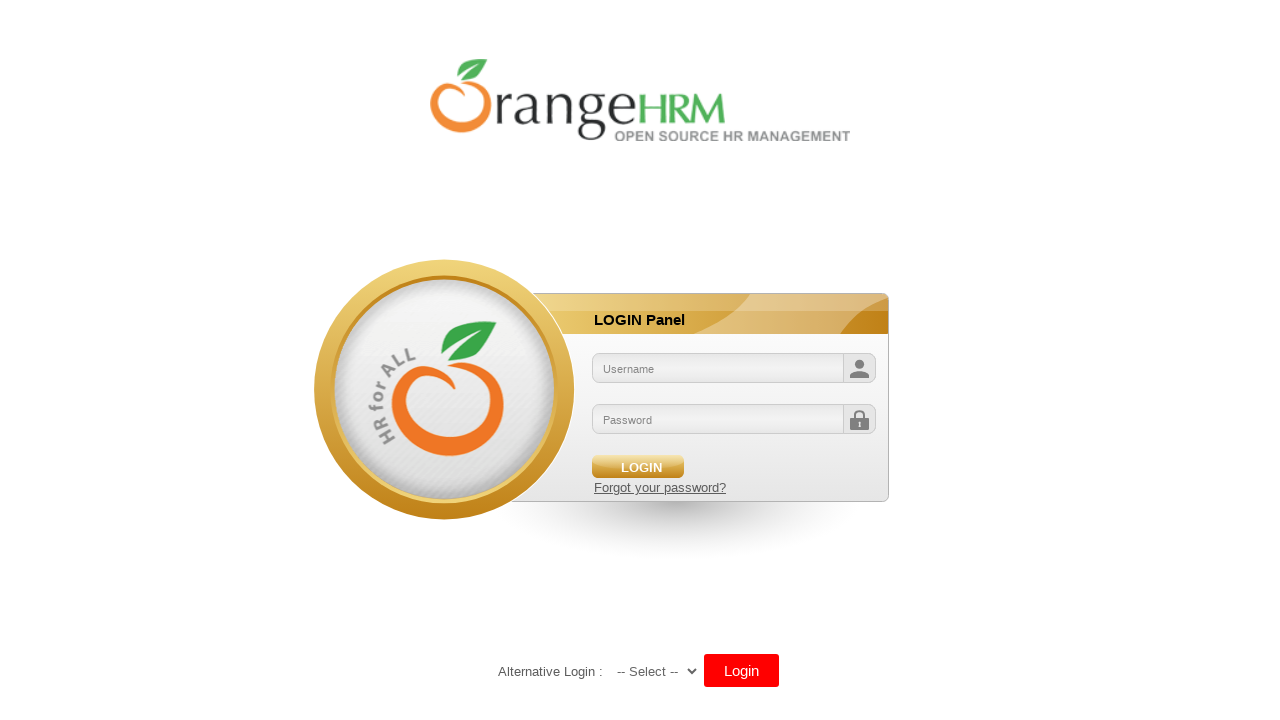